Tests window handle functionality by clicking a link that opens a new window, switching to the child window, then switching back to the parent window.

Starting URL: https://rahulshettyacademy.com/loginpagePractise/#

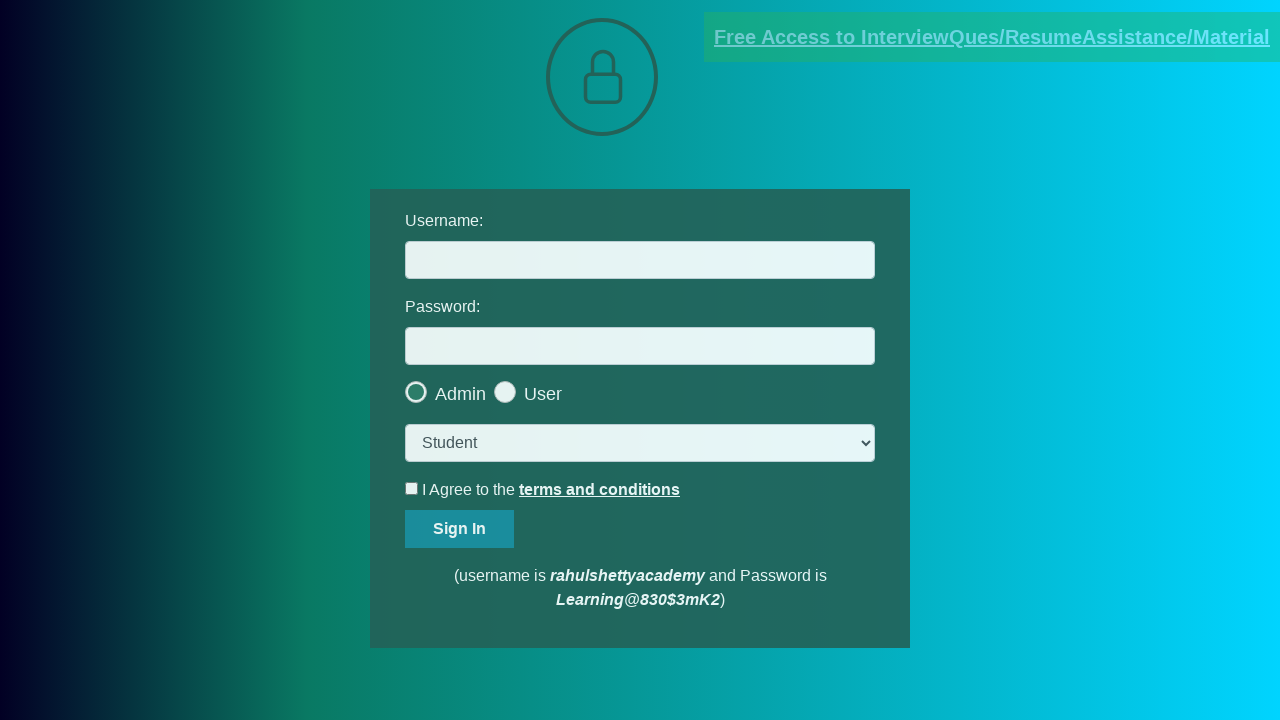

Clicked blinking text link to open new window at (992, 37) on a.blinkingText
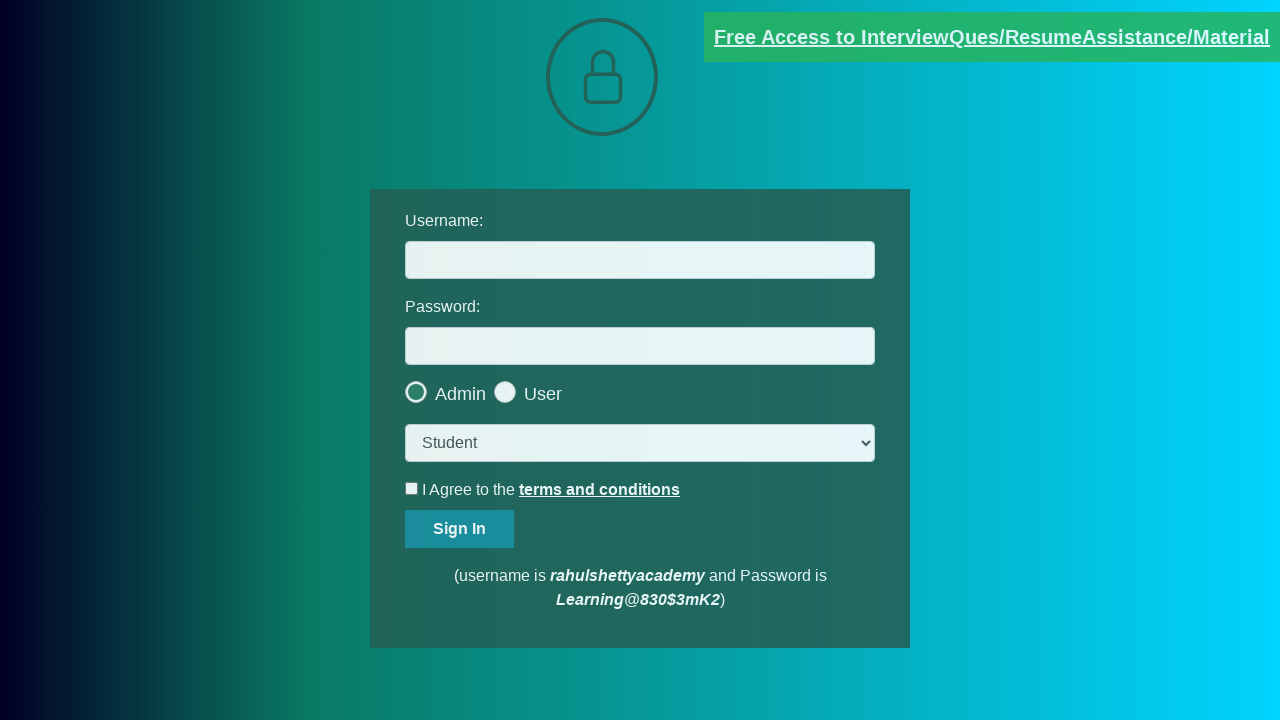

Child window opened and captured
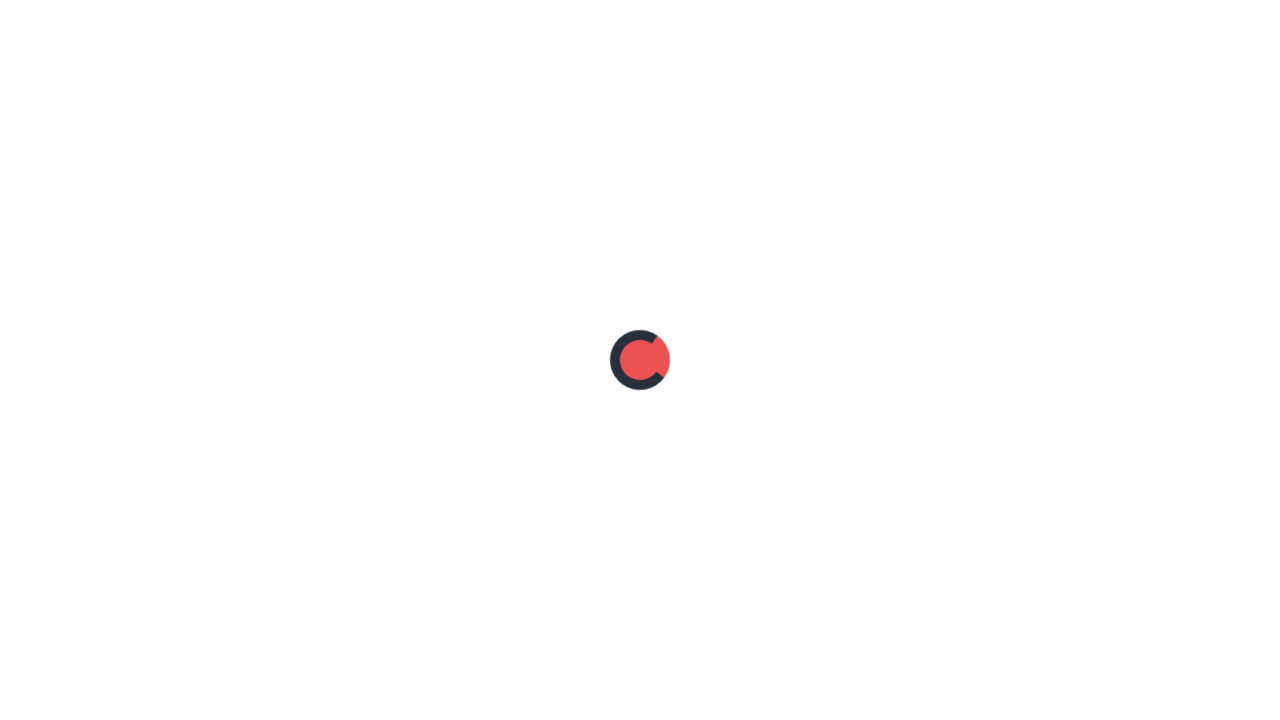

Child window fully loaded
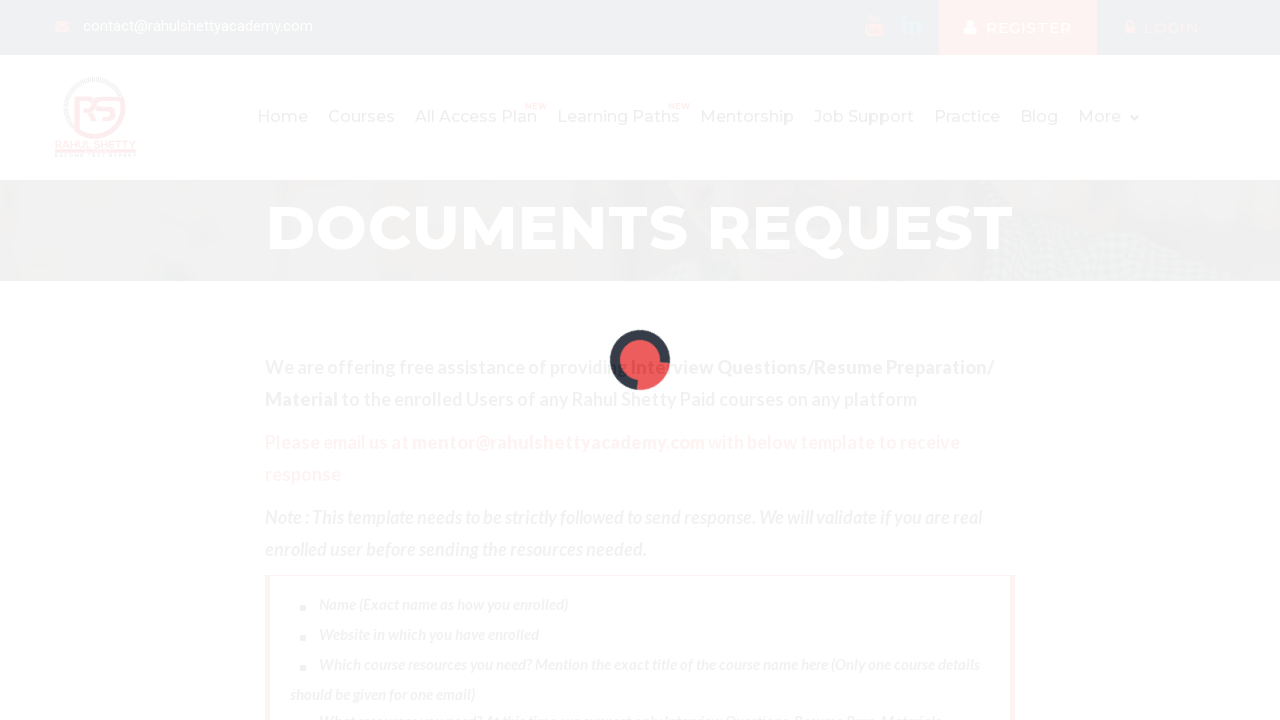

Child window title: RS Academy
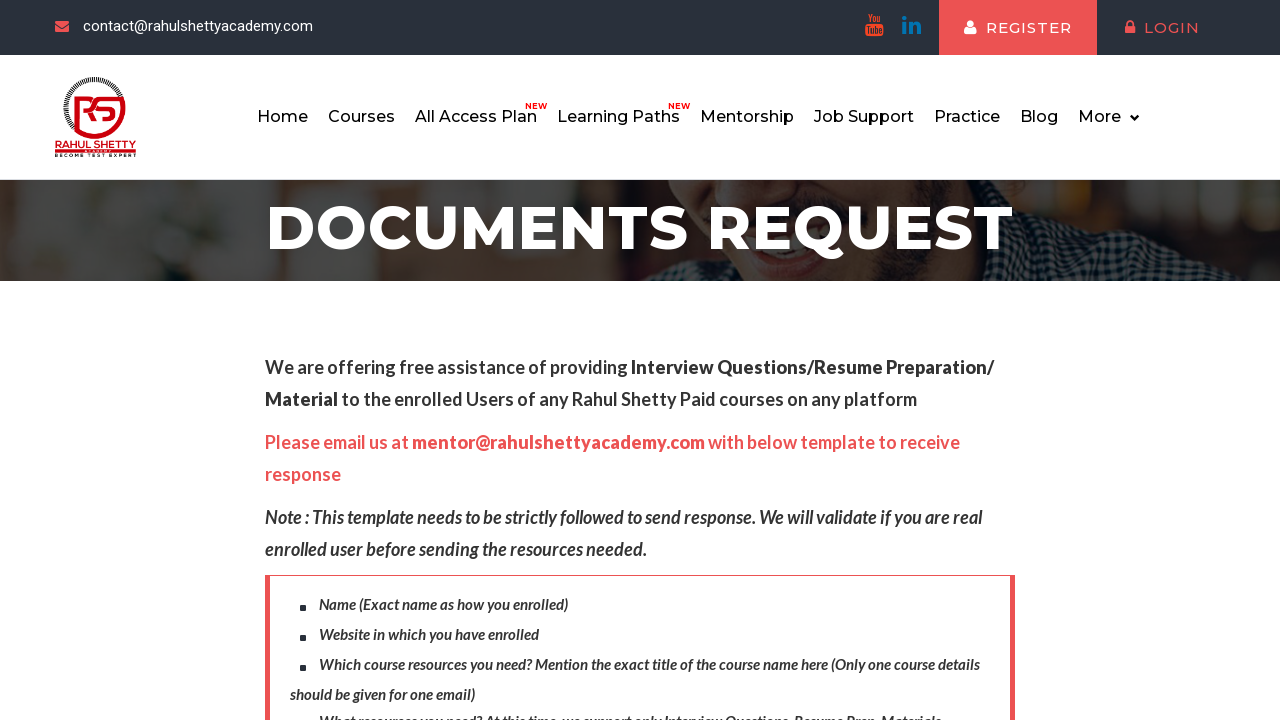

Switched focus back to parent window
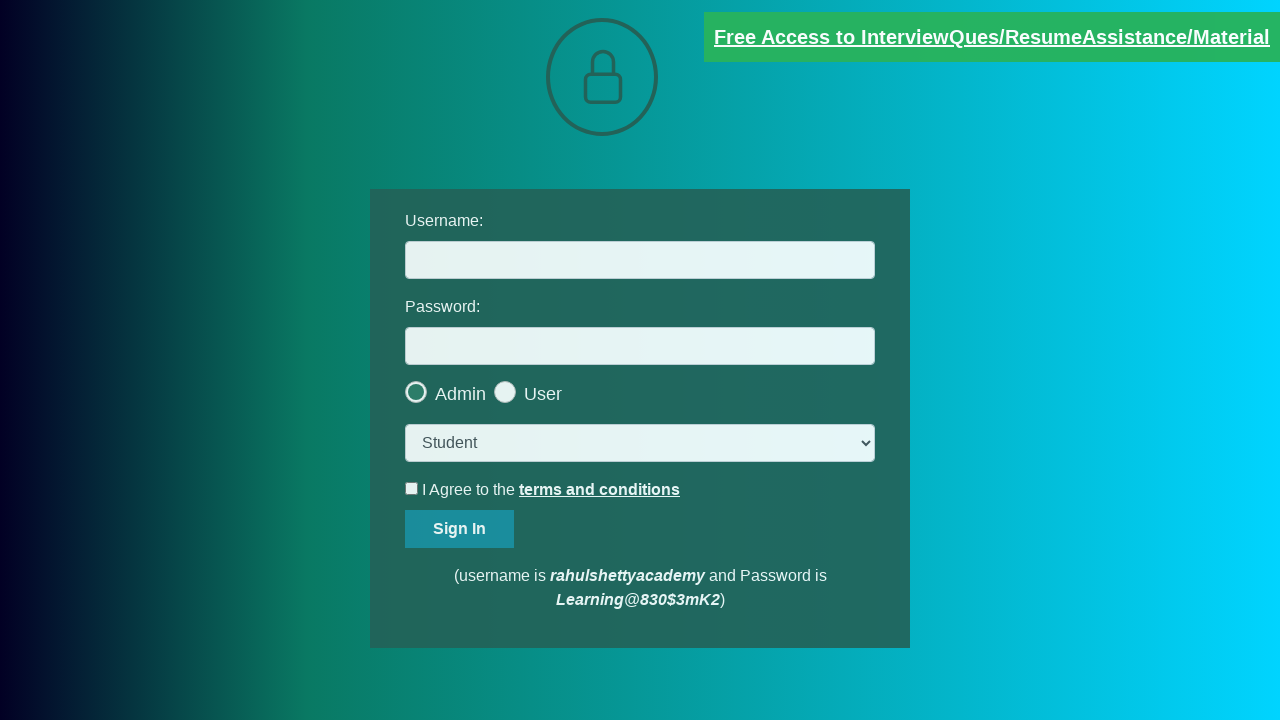

Parent window title: LoginPage Practise | Rahul Shetty Academy
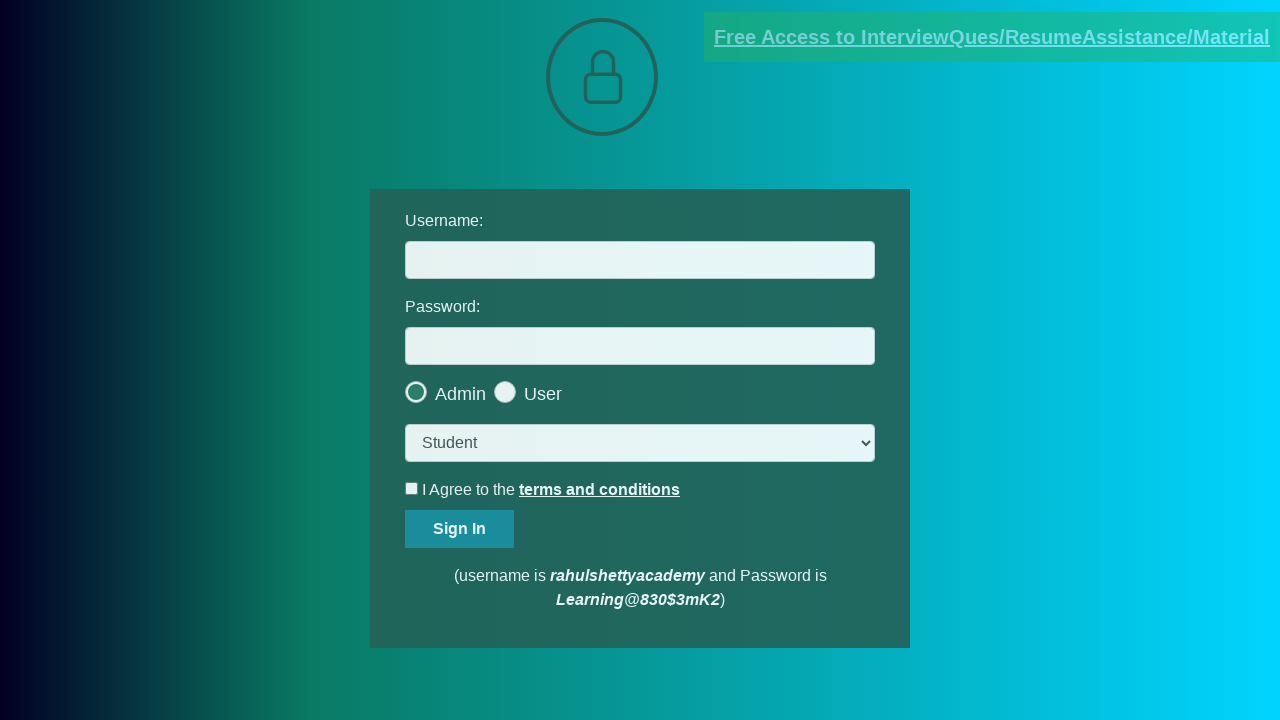

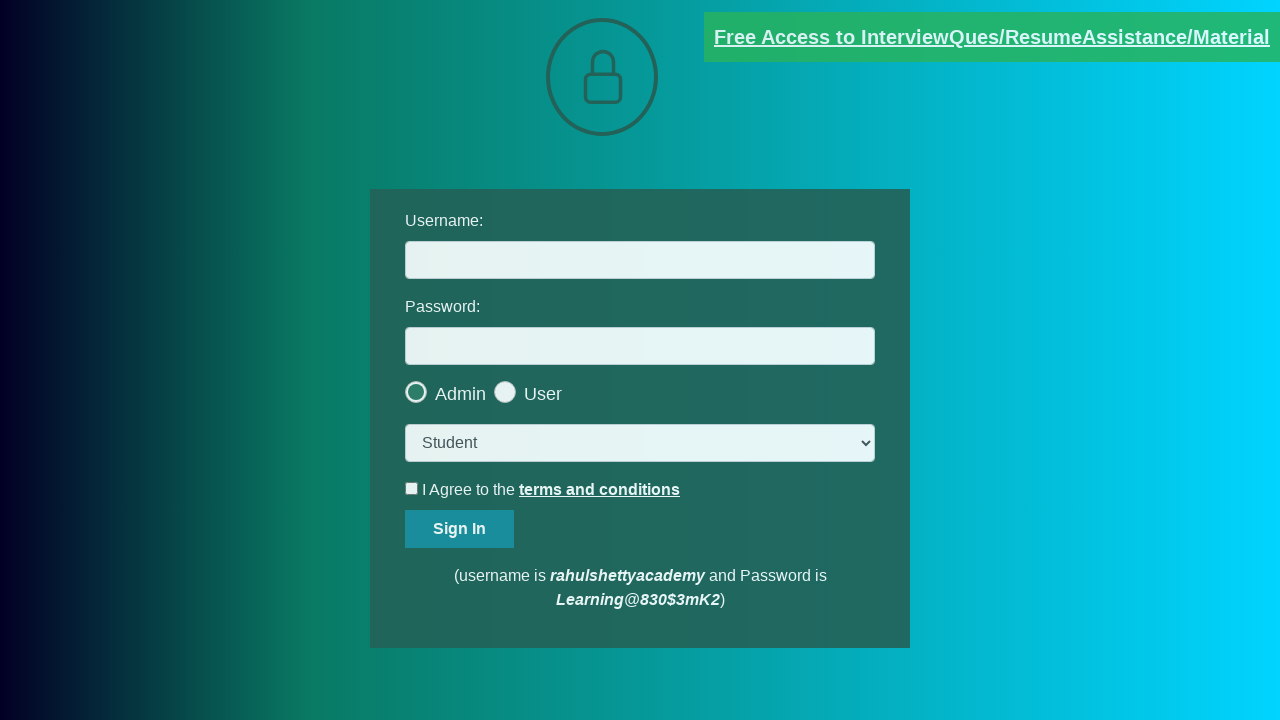